Tests clicking the first button to change the background color to light blue

Starting URL: https://www.selenium.dev/selenium/web/cookie-background.html

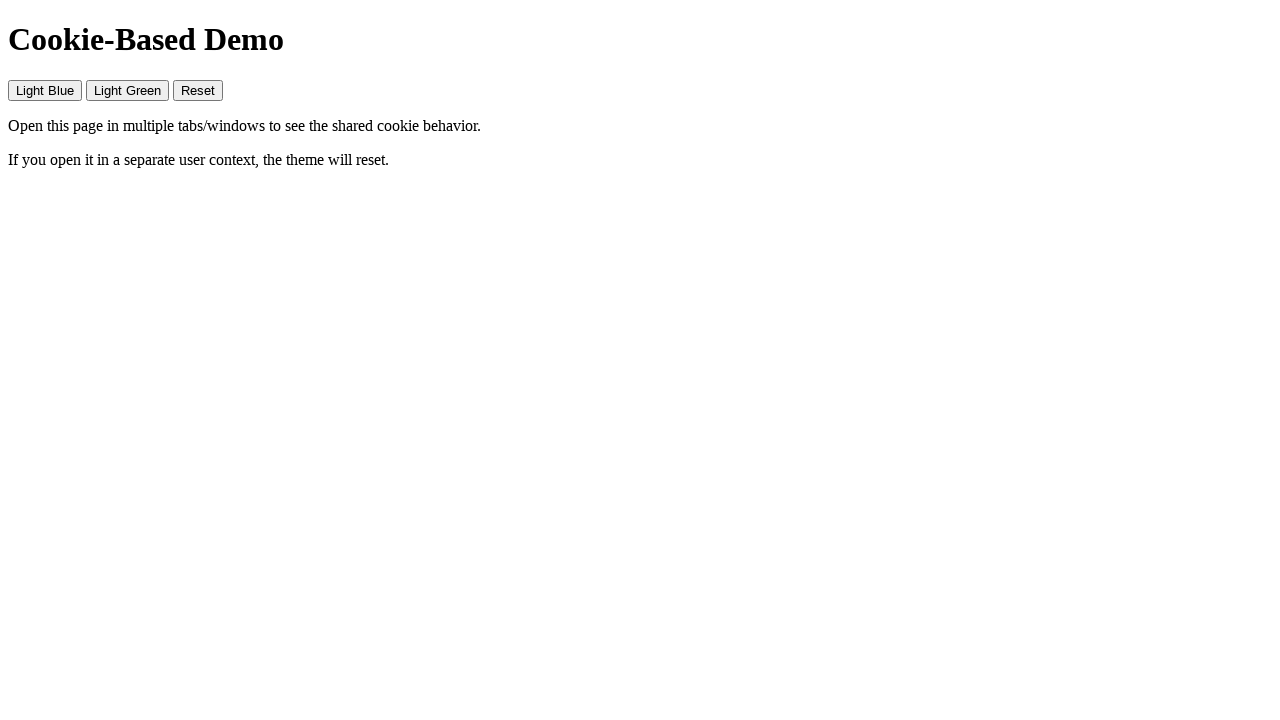

Navigated to cookie-background.html
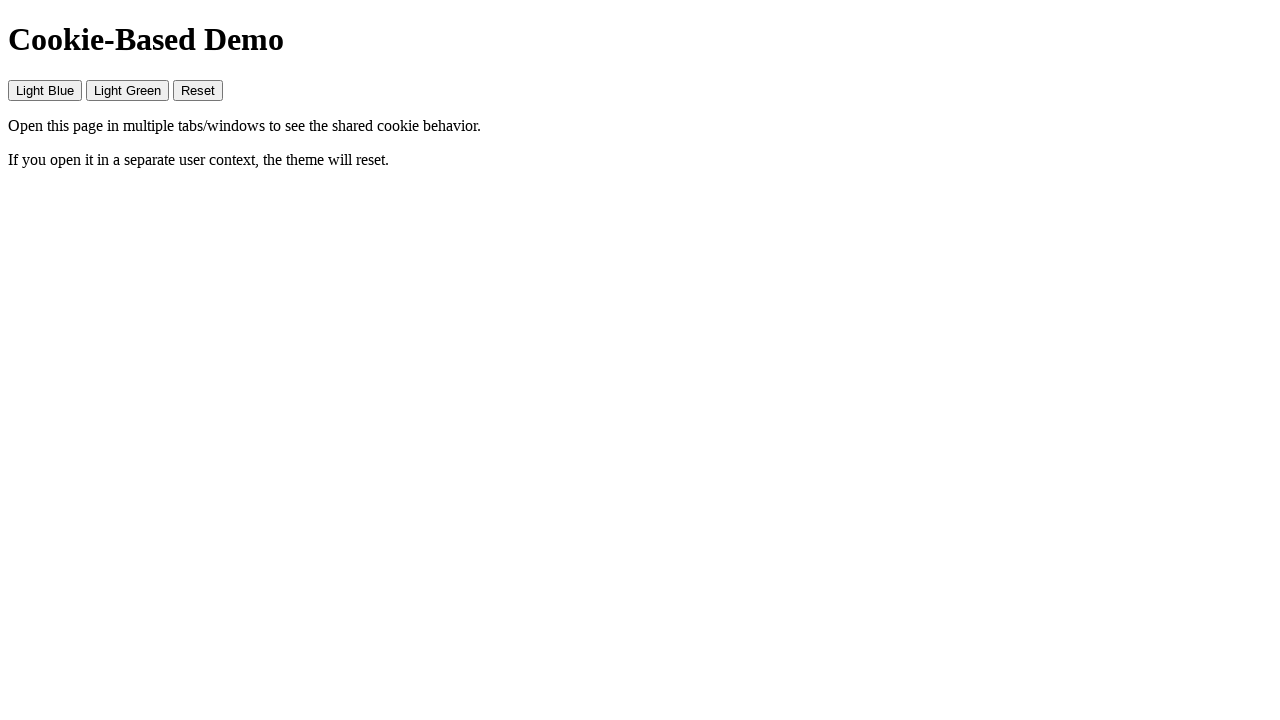

Clicked the first button to change background to light blue at (45, 90) on xpath=/html/body/button[1]
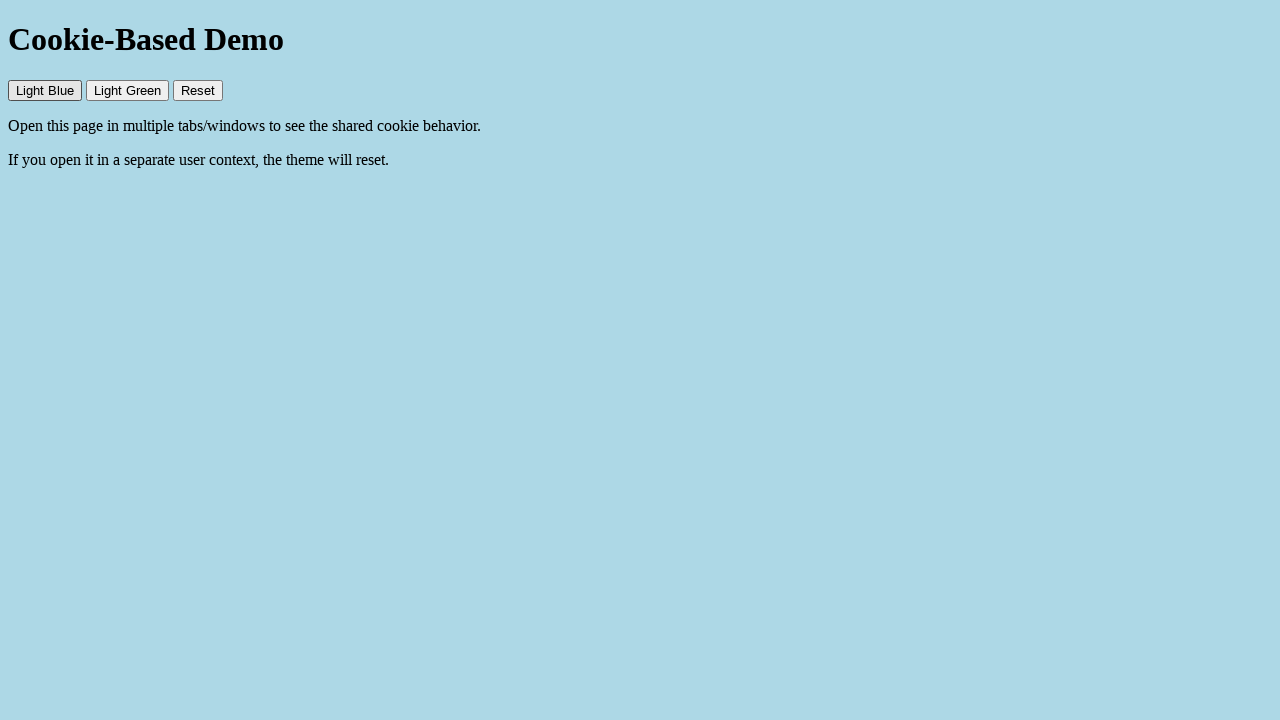

Retrieved style attribute from body element
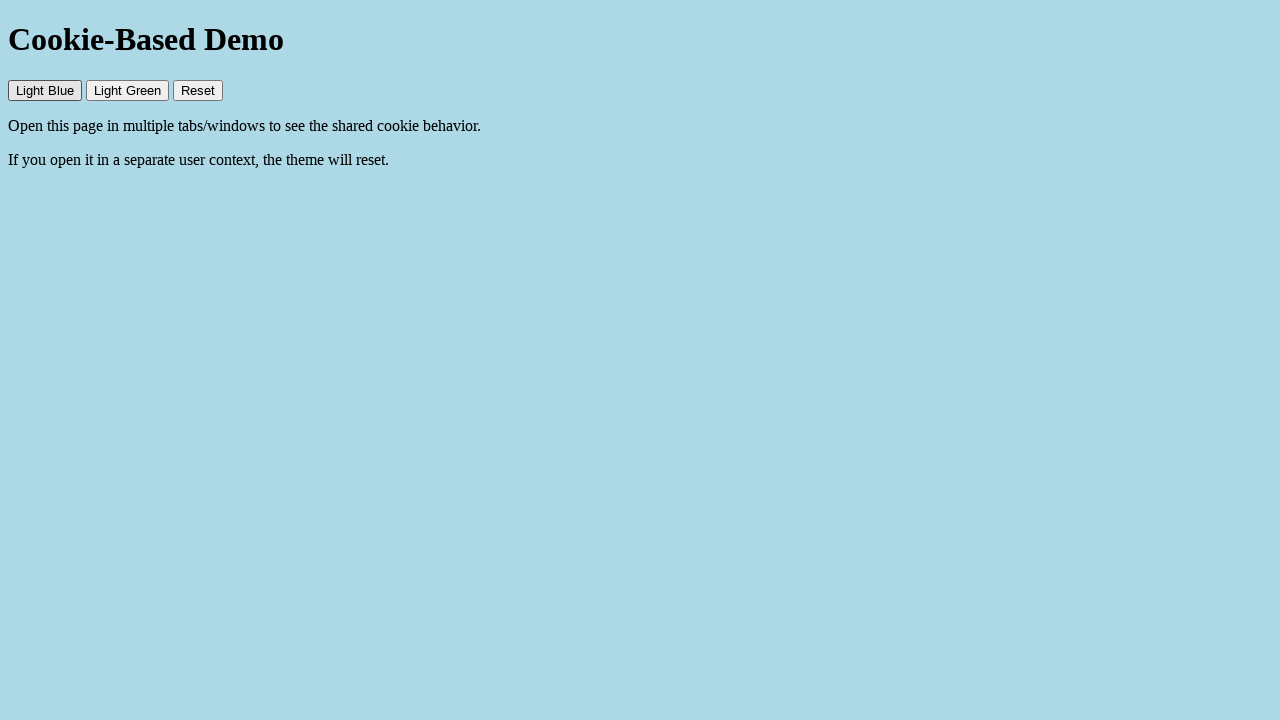

Verified background color changed to light blue
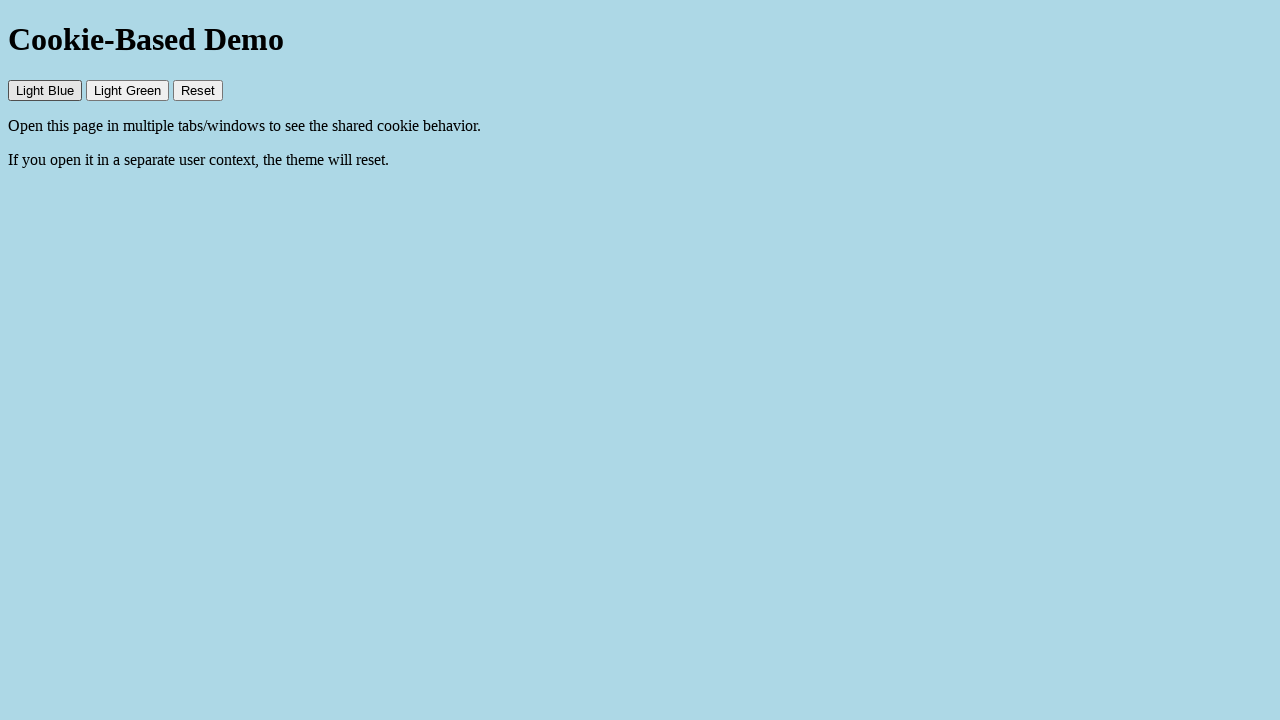

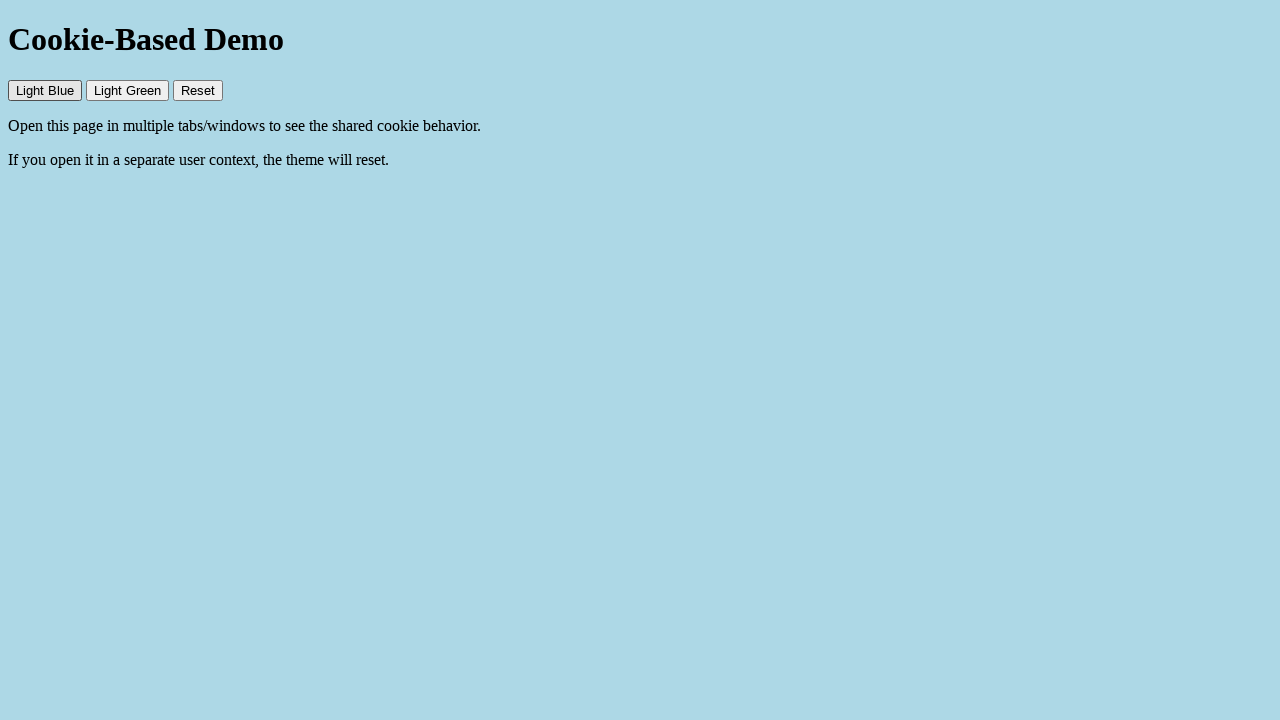